Tests form filling functionality by entering first name, last name, city, and country into a simple form using various element locator strategies, then submitting the form.

Starting URL: http://suninjuly.github.io/simple_form_find_task.html

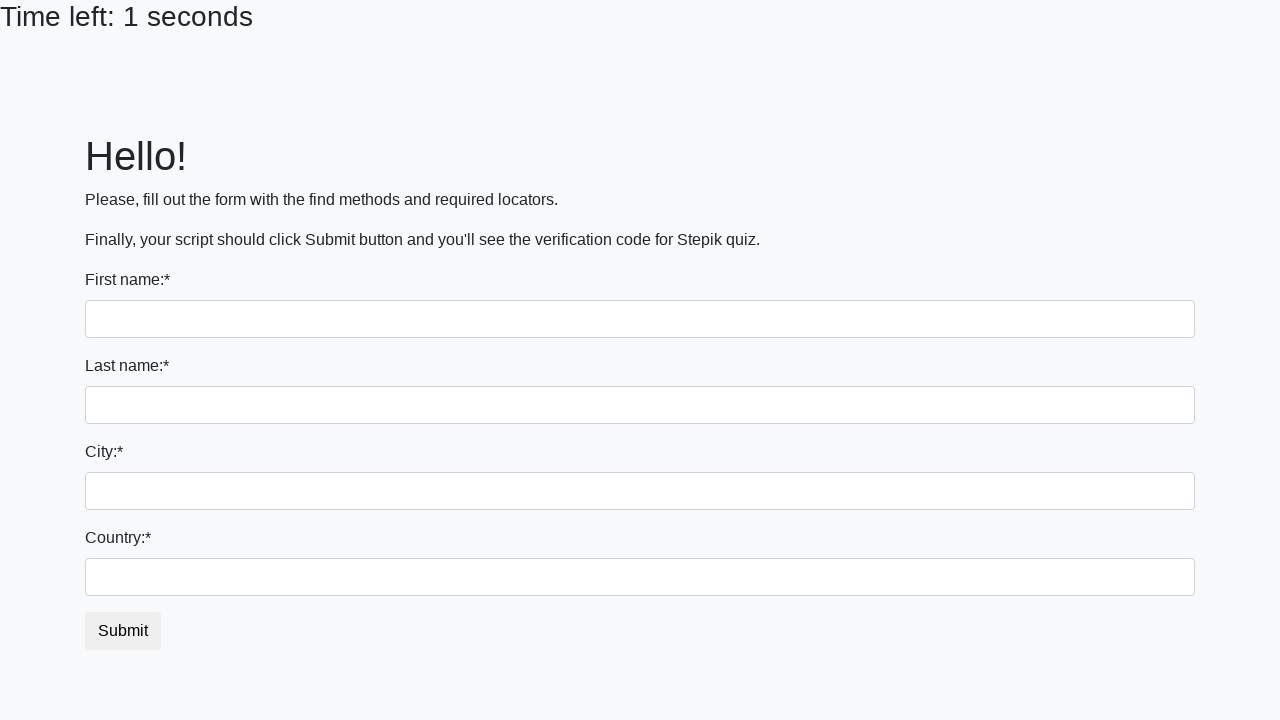

Filled first name field with 'Ivan' using input tag selector on input
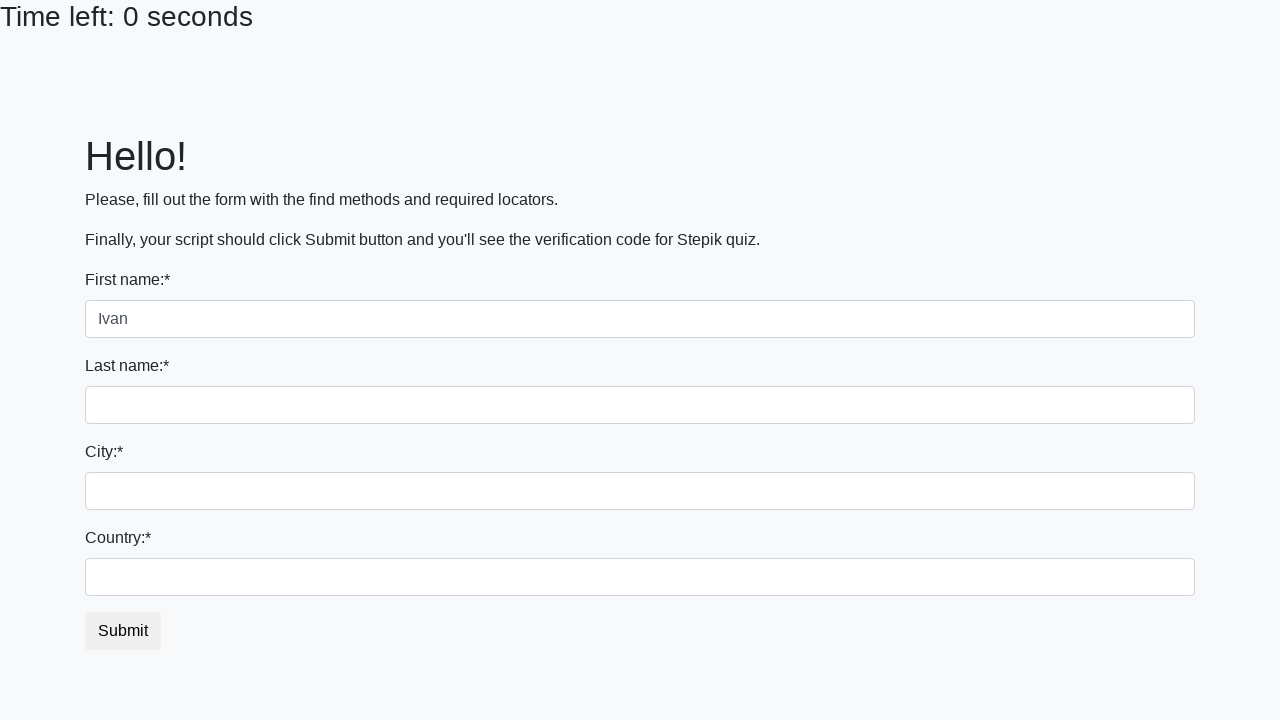

Filled last name field with 'Petrov' using name attribute selector on input[name='last_name']
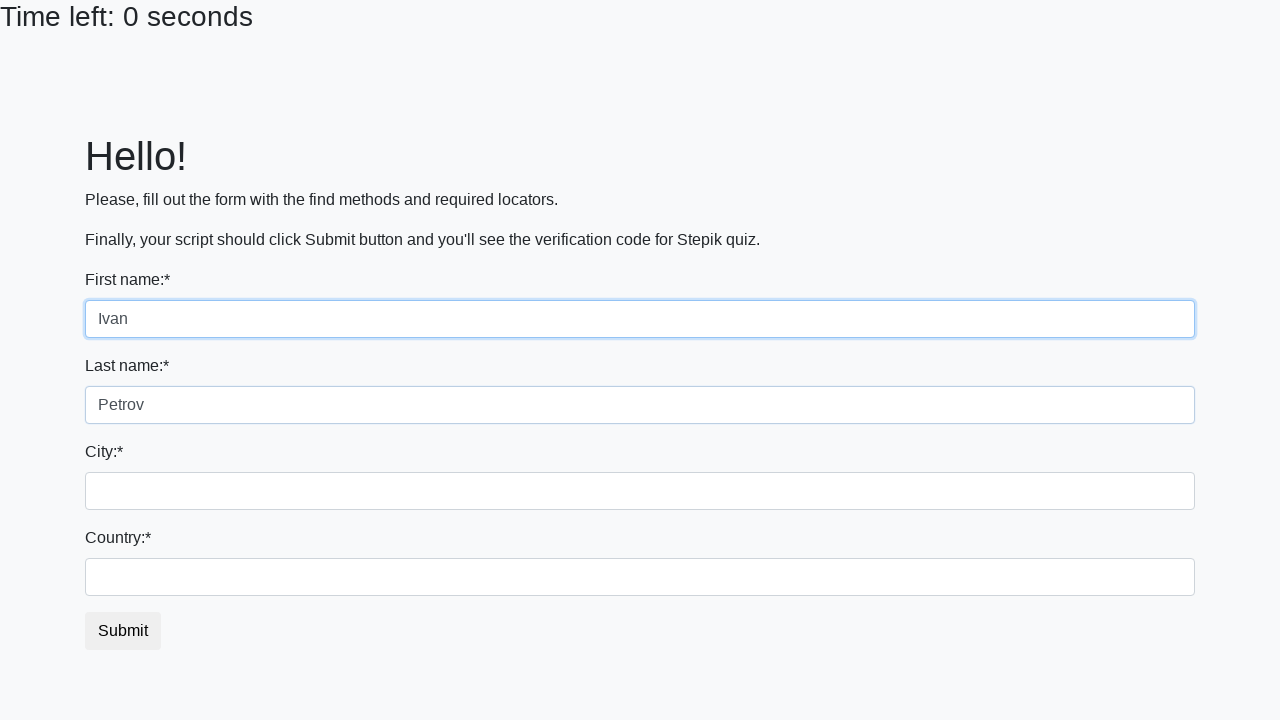

Filled city field with 'Smolensk' using class name selector on .city
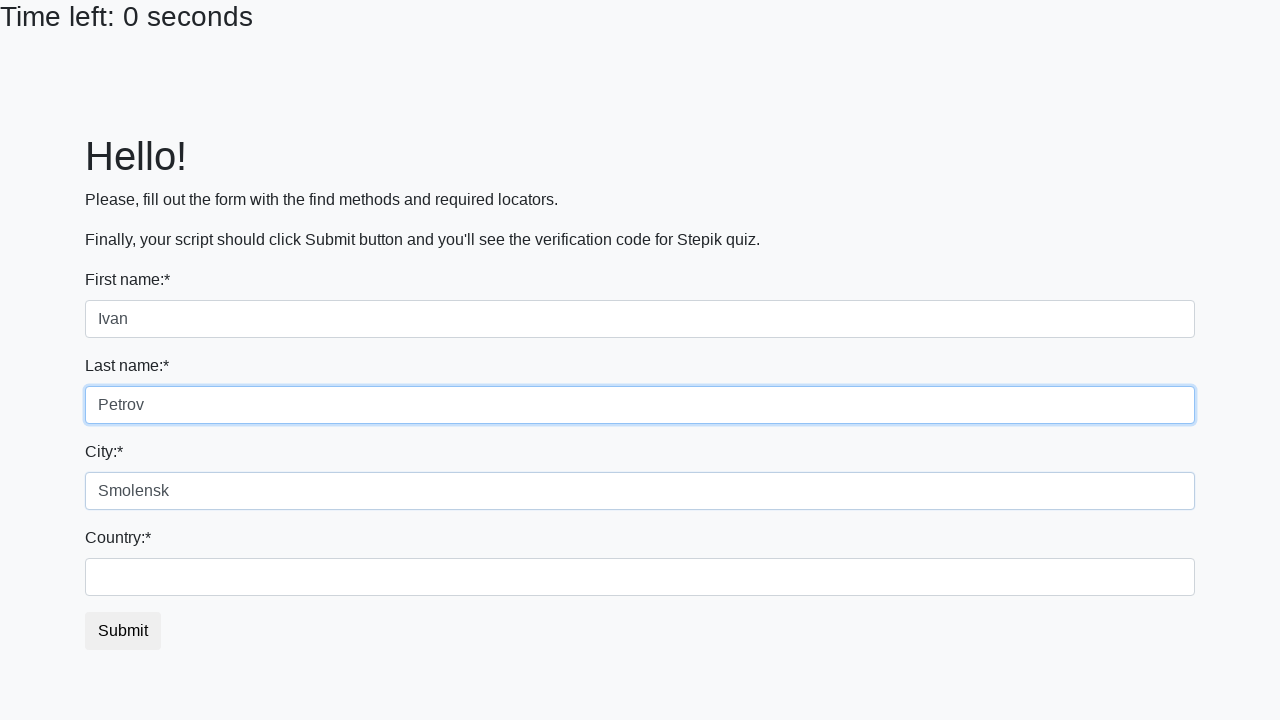

Filled country field with 'Russia' using ID selector on #country
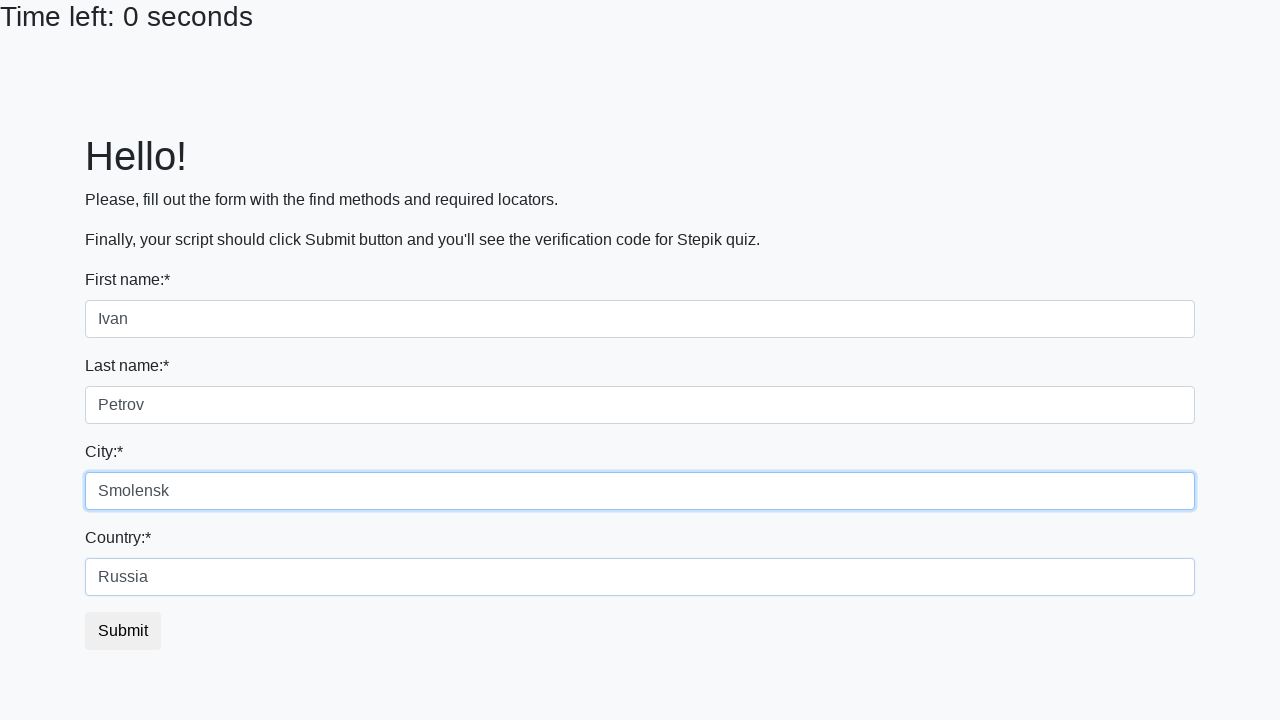

Clicked submit button to submit the form at (123, 631) on button.btn
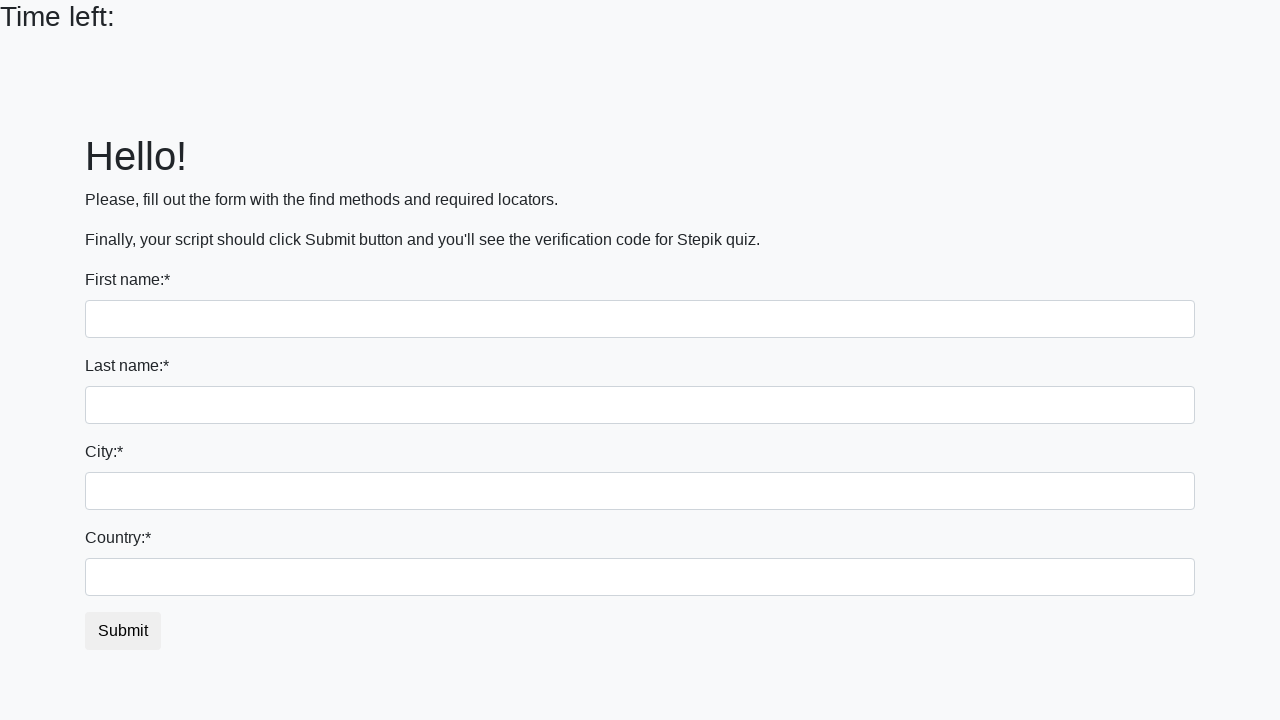

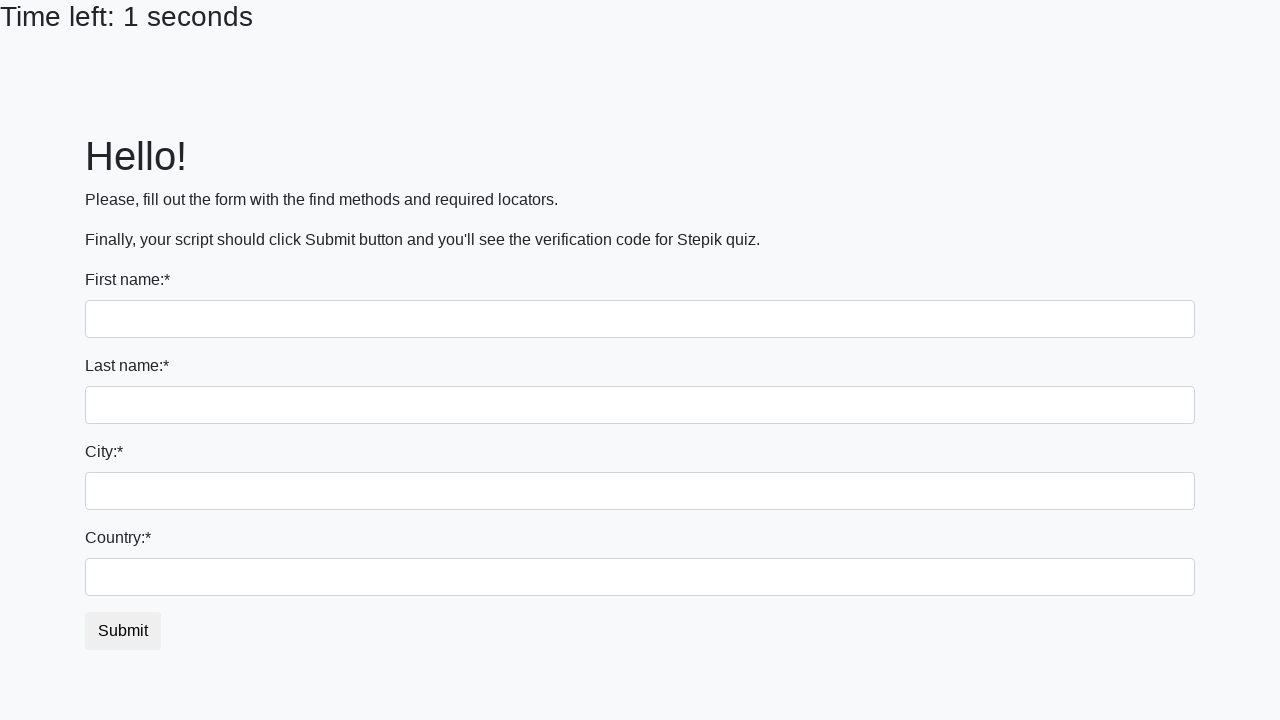